Tests the floating menu functionality on the-internet.herokuapp.com by scrolling to the "Elemental Selenium" link and verifying the "Home" link is present in the floating menu.

Starting URL: https://the-internet.herokuapp.com/floating_menu

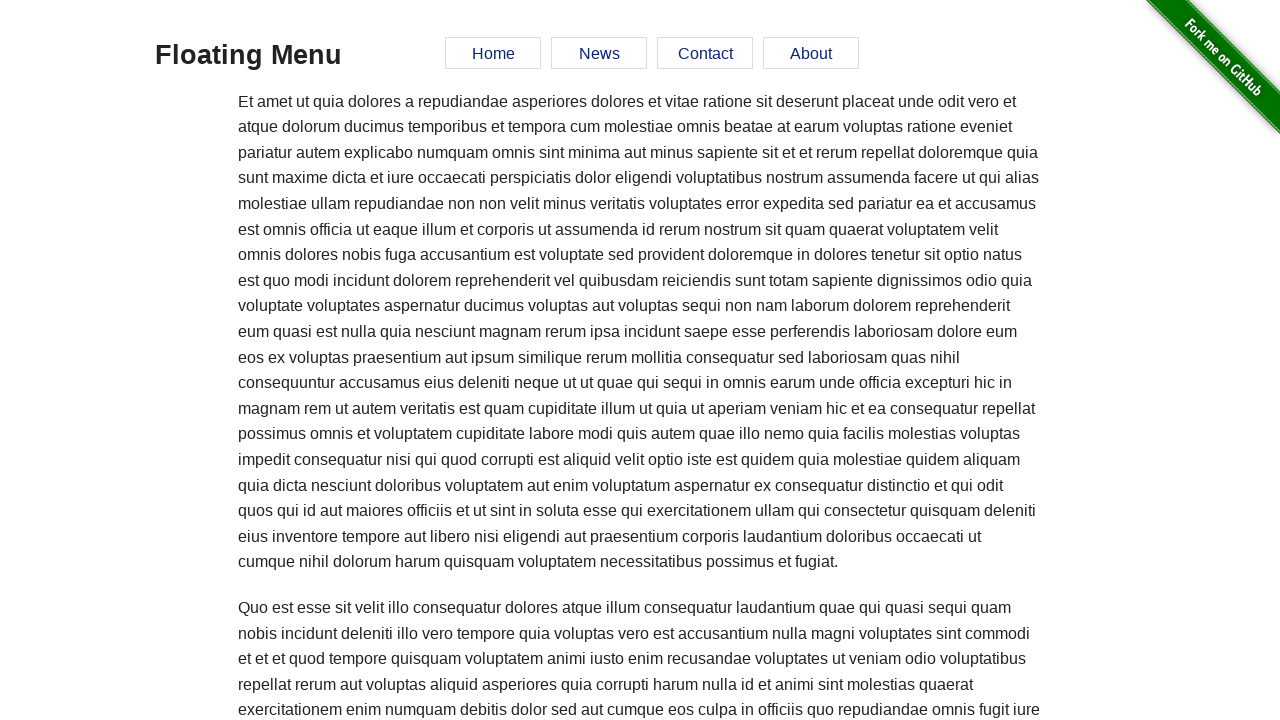

Scrolled to 'Elemental Selenium' link at bottom of page
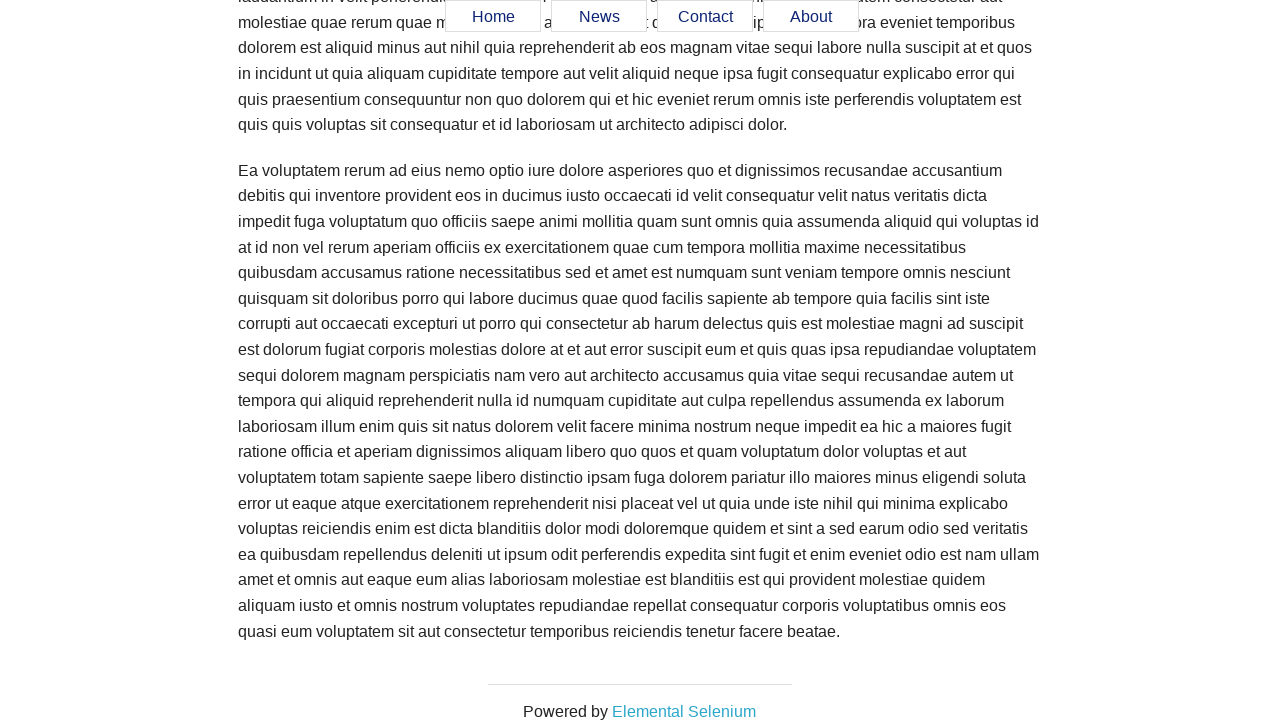

Verified 'Home' link in floating menu is visible
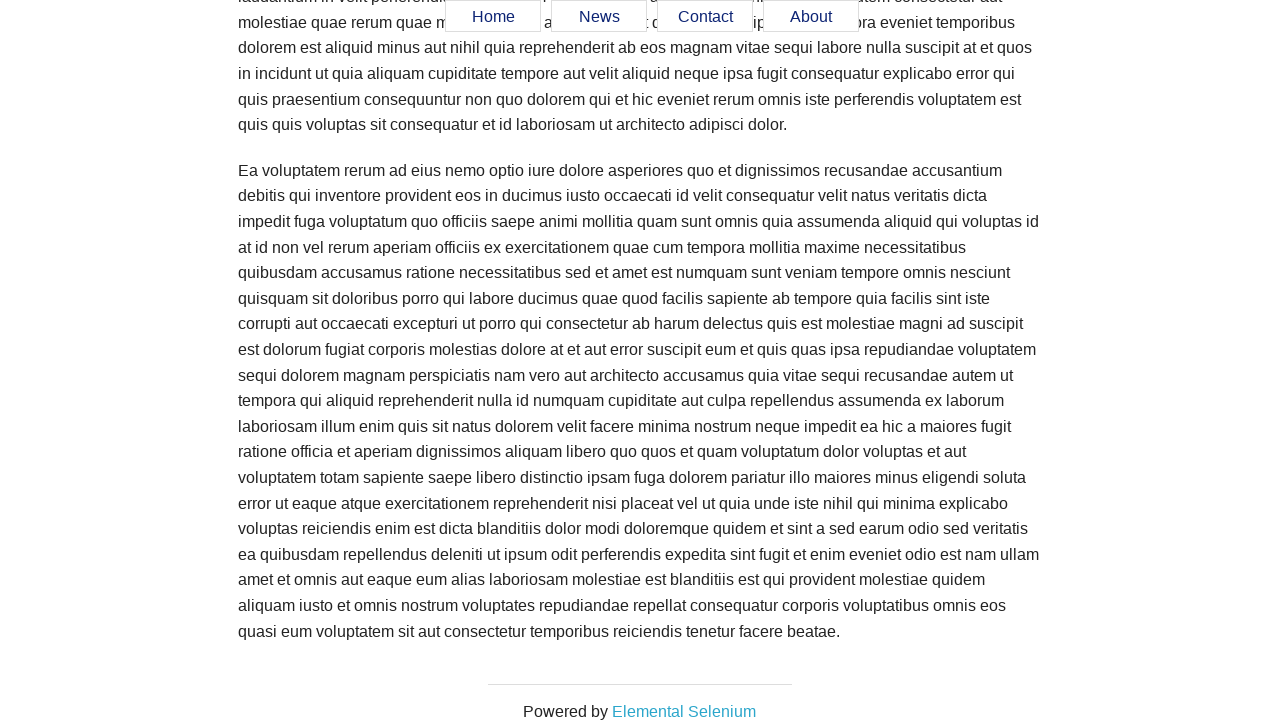

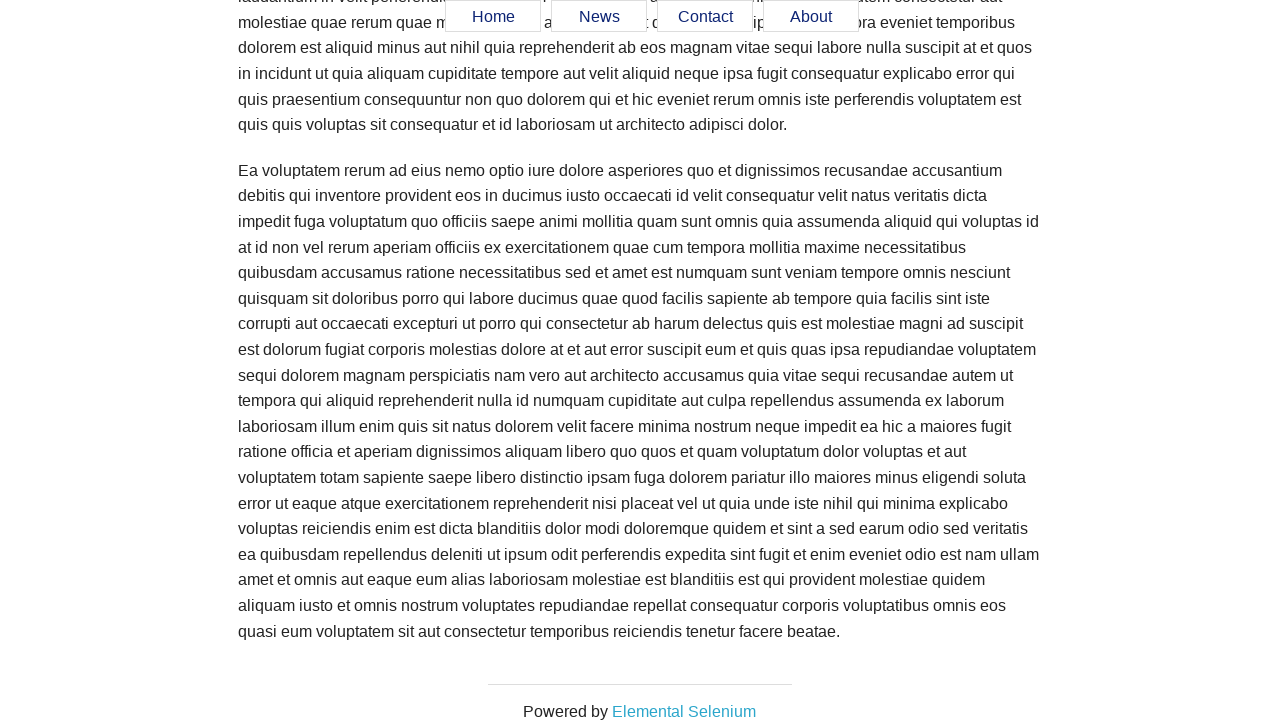